Tests clicking a JavaScript confirm button and accepting (clicking Ok)

Starting URL: https://the-internet.herokuapp.com/javascript_alerts

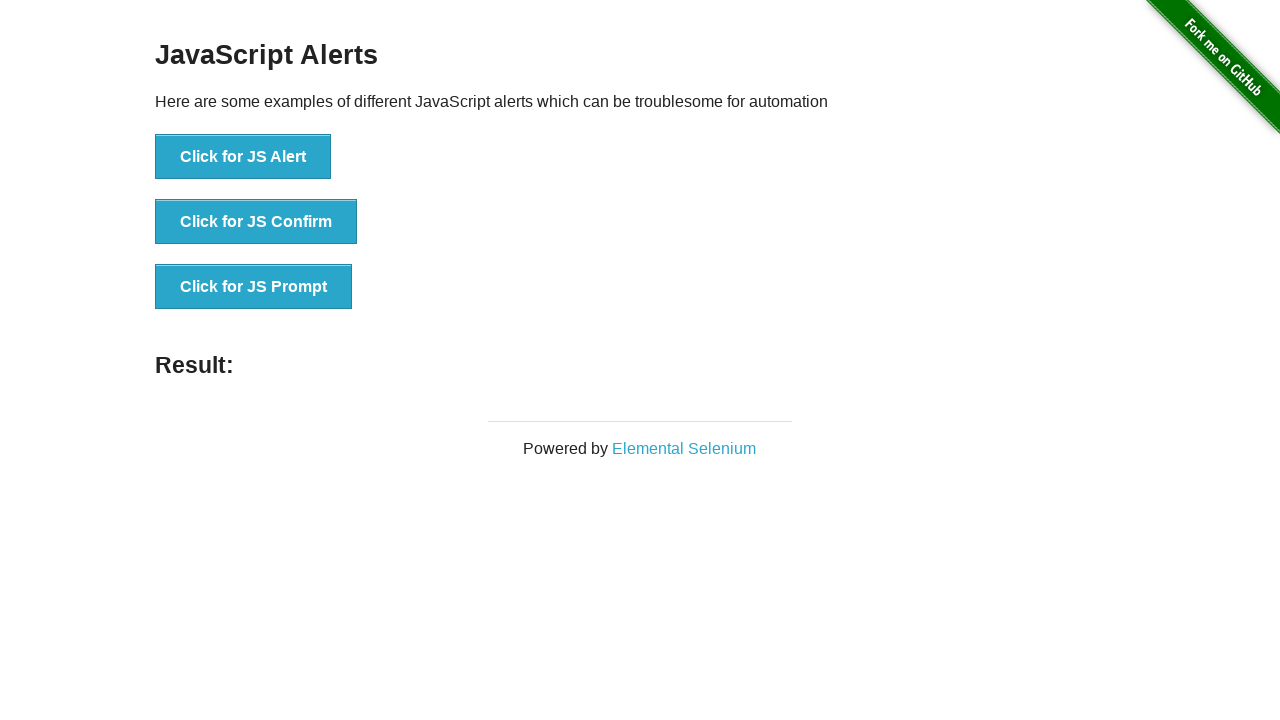

Set up dialog handler to accept confirm dialogs
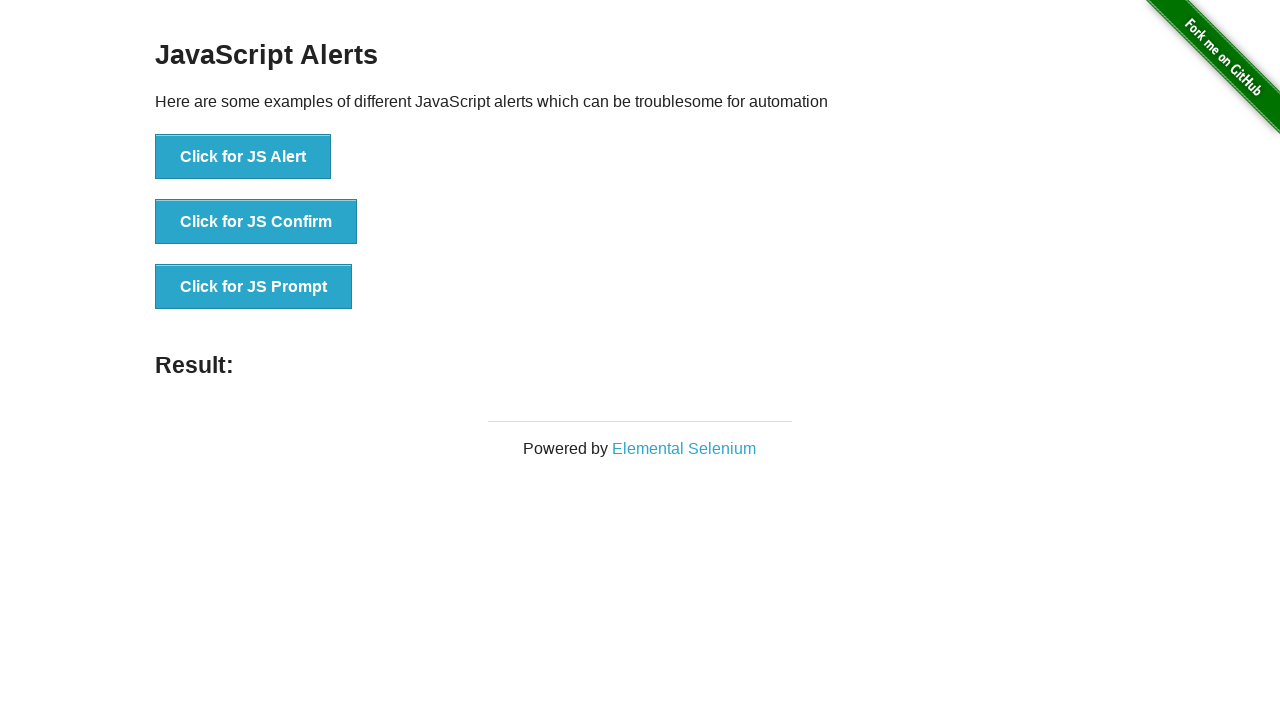

Clicked the JavaScript confirm button at (256, 222) on #content > div > ul > li:nth-child(2) > button
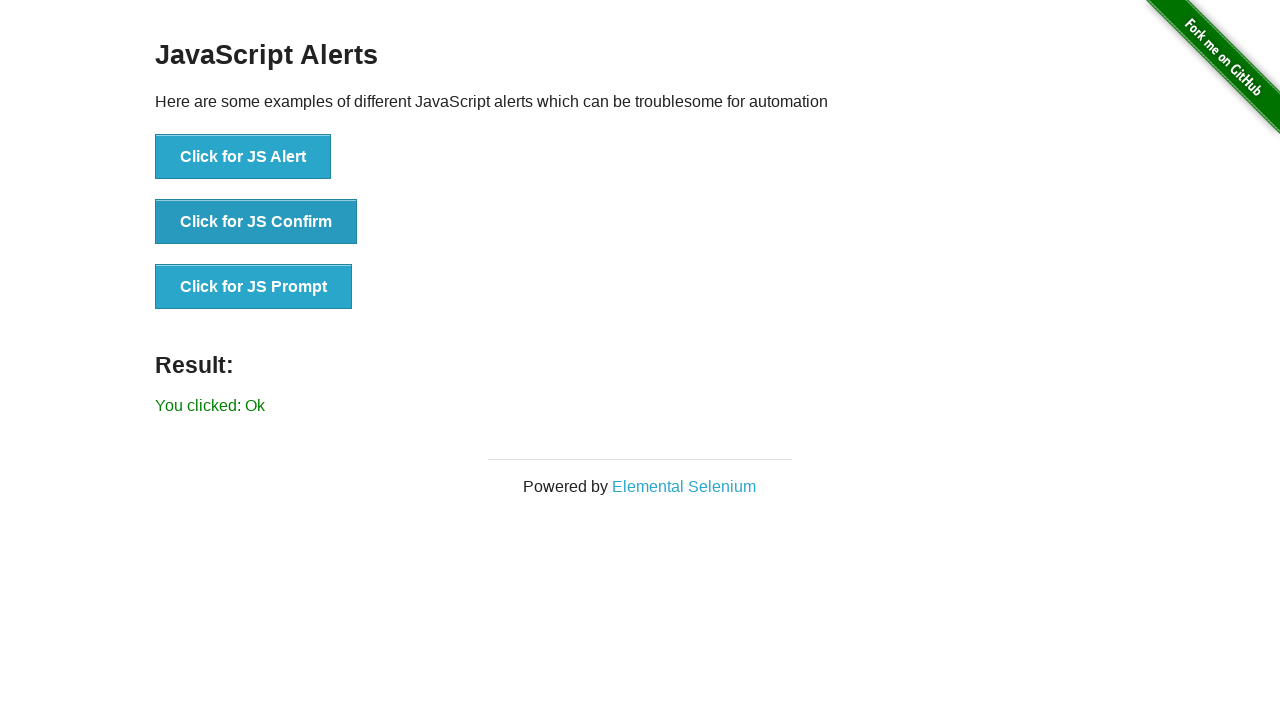

Result message appeared after accepting confirm dialog
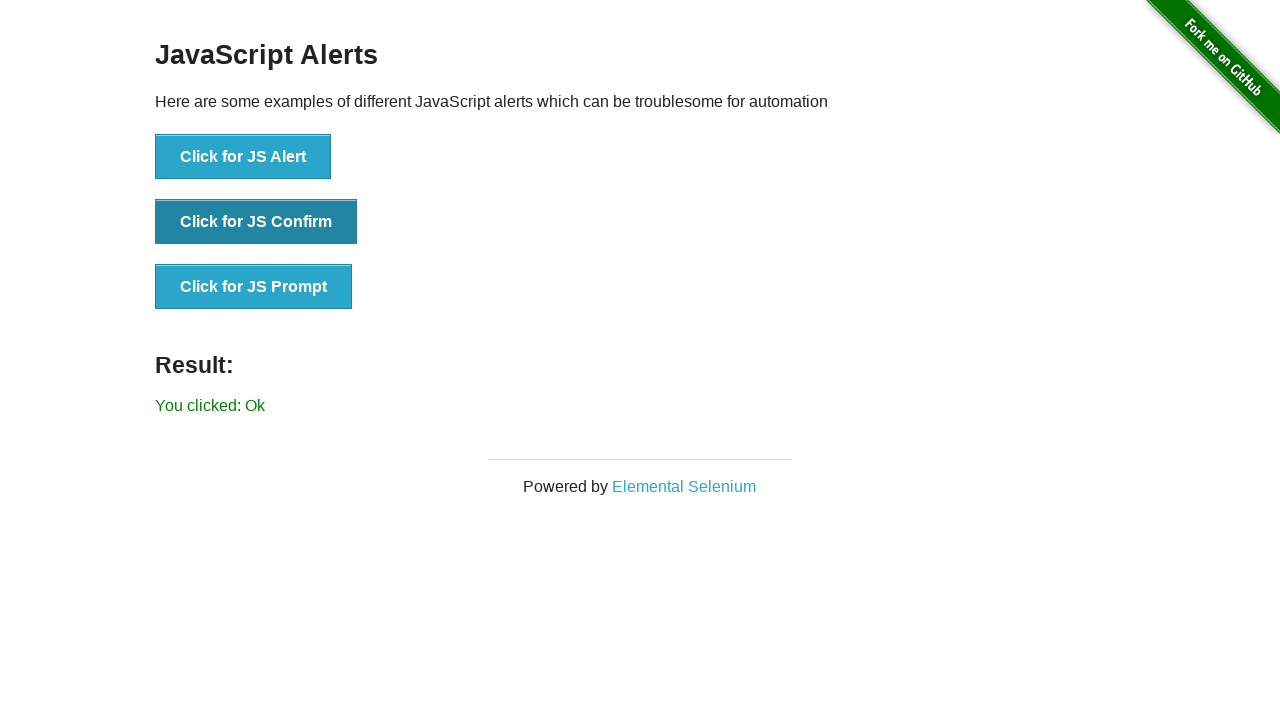

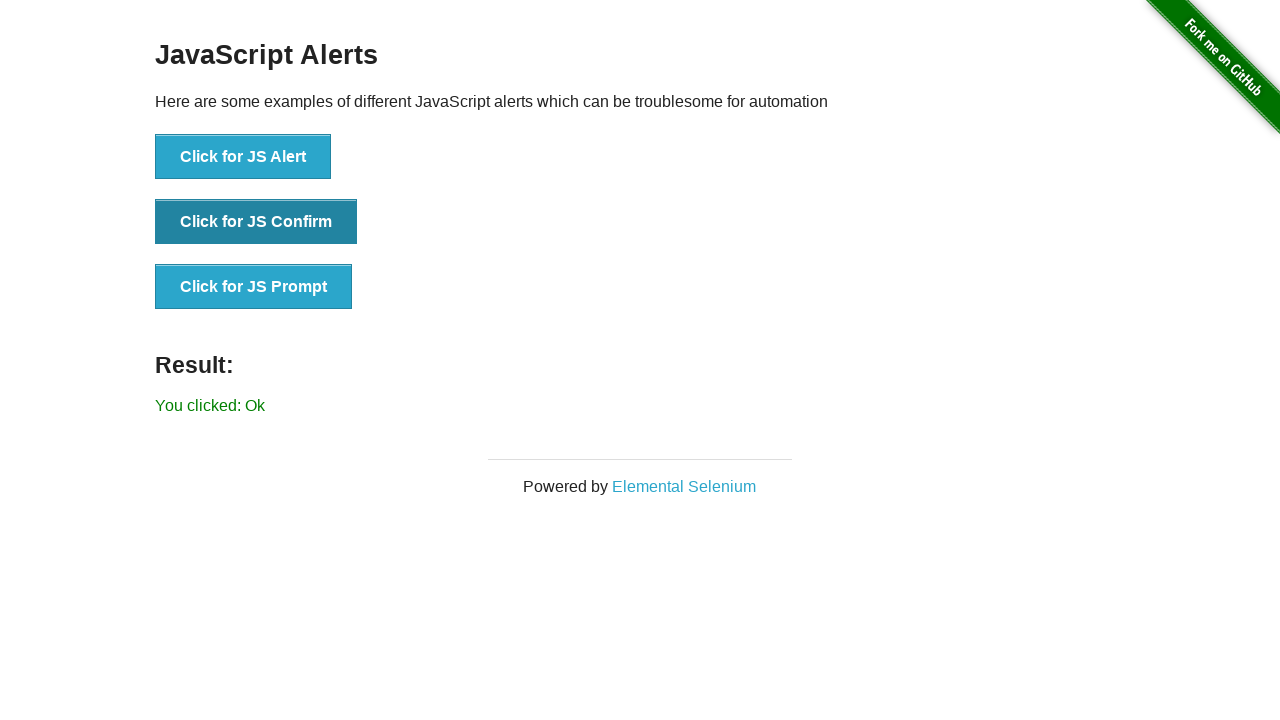